Tests mouse hover and click action on BrowserStack homepage by moving to the "Get started free" button and clicking it

Starting URL: https://www.browserstack.com/

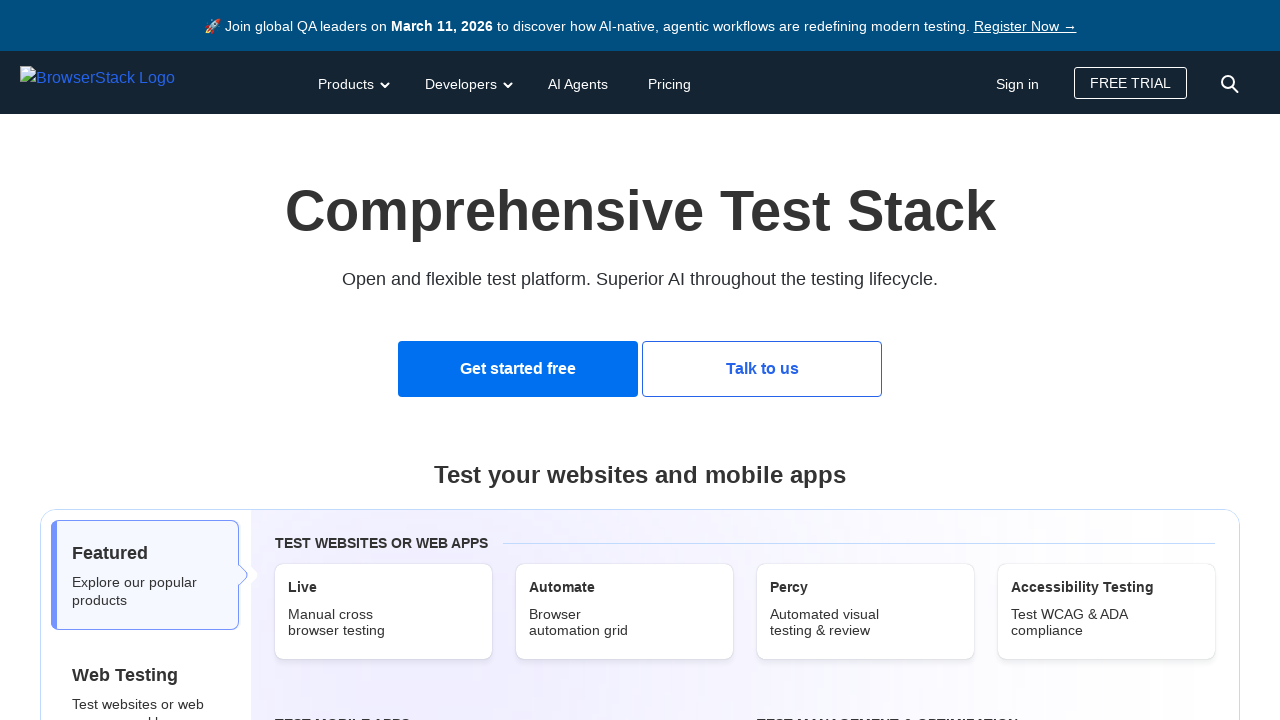

Located 'Get started free' button
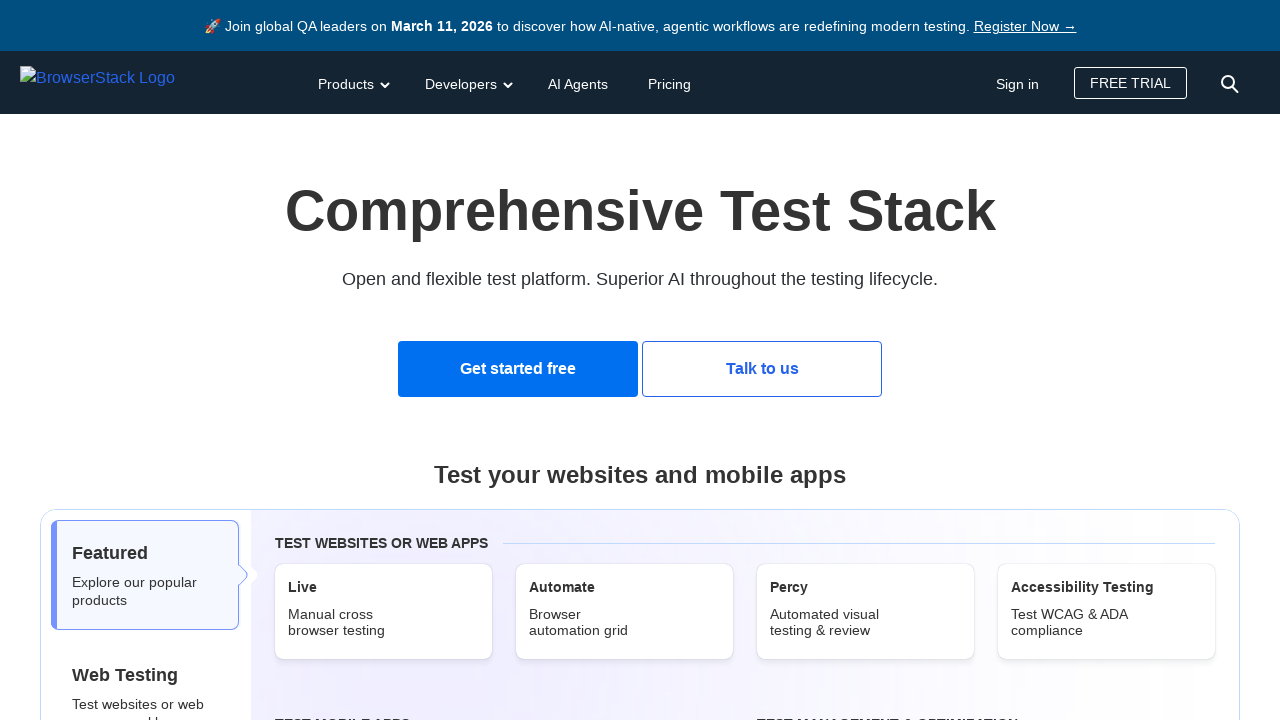

Hovered over 'Get started free' button at (518, 369) on text=Get started free >> nth=0
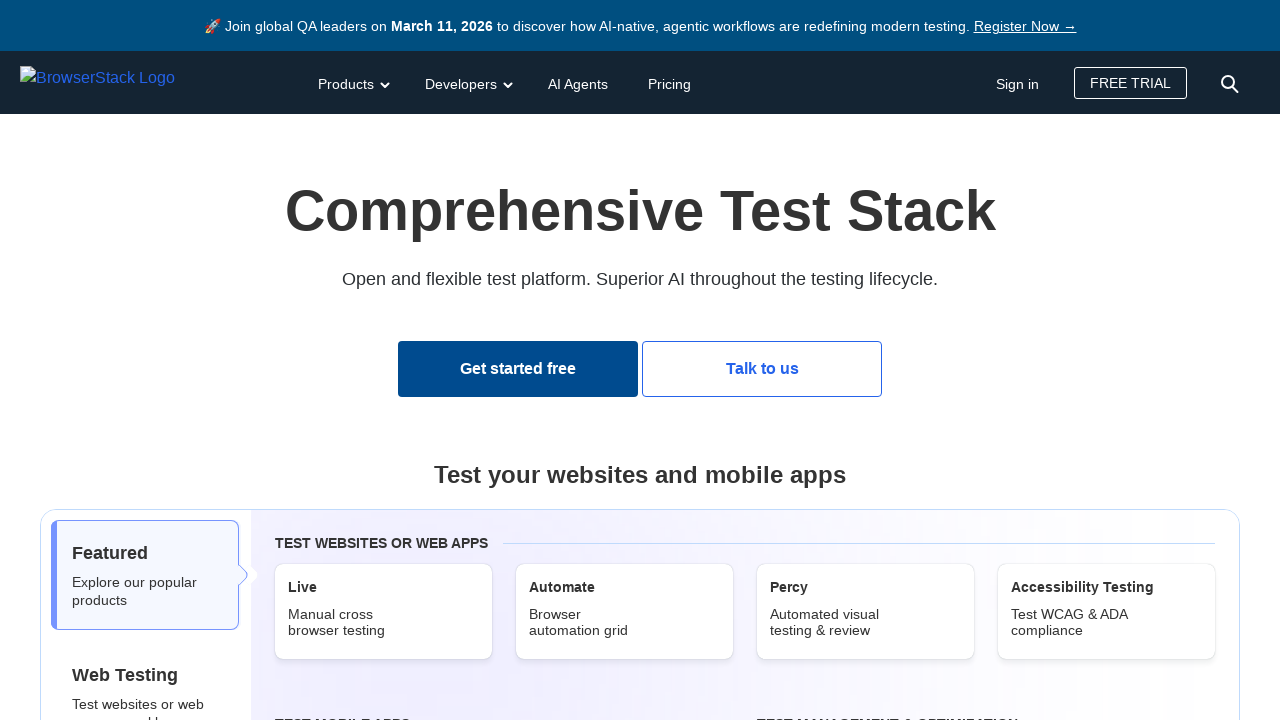

Clicked 'Get started free' button at (518, 369) on text=Get started free >> nth=0
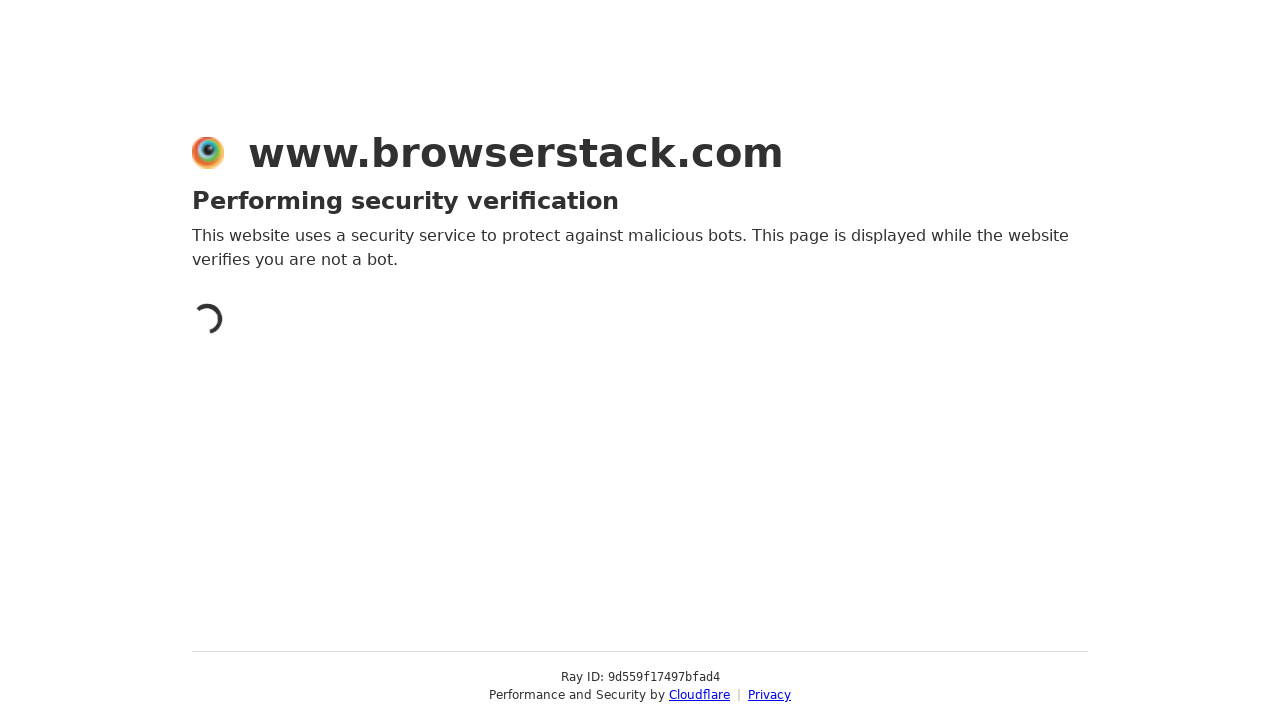

Navigation completed and page loaded
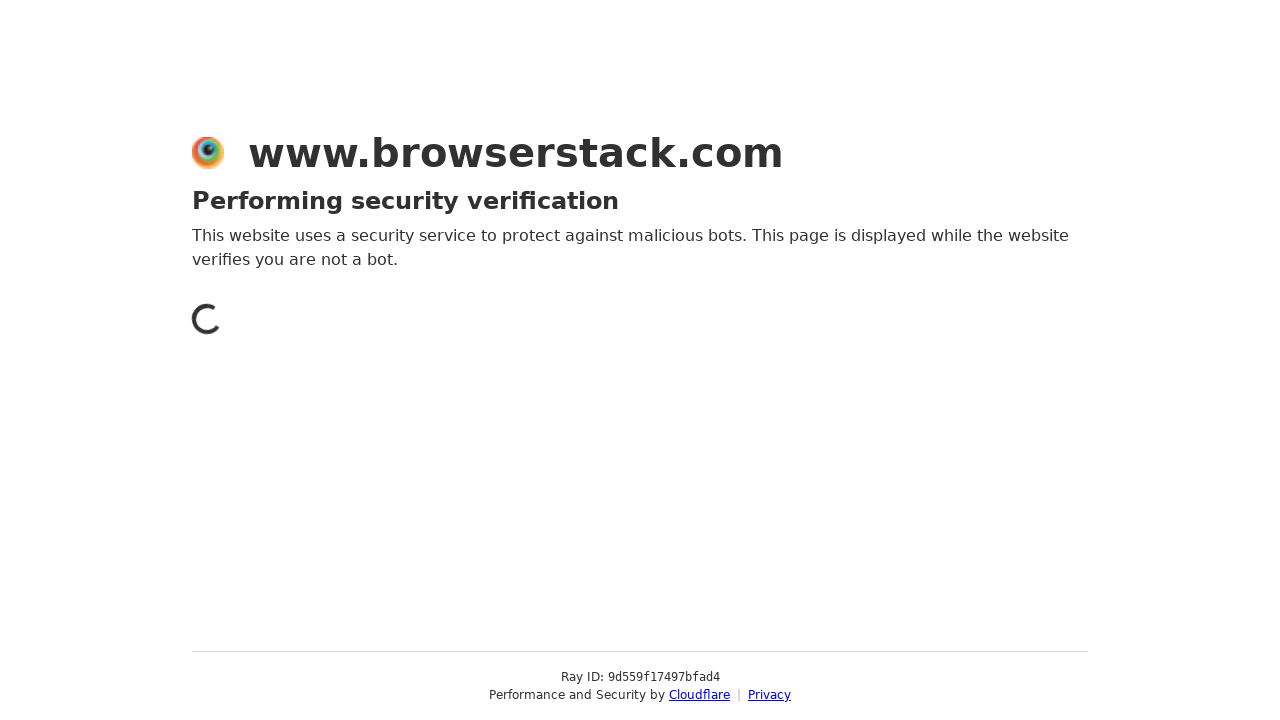

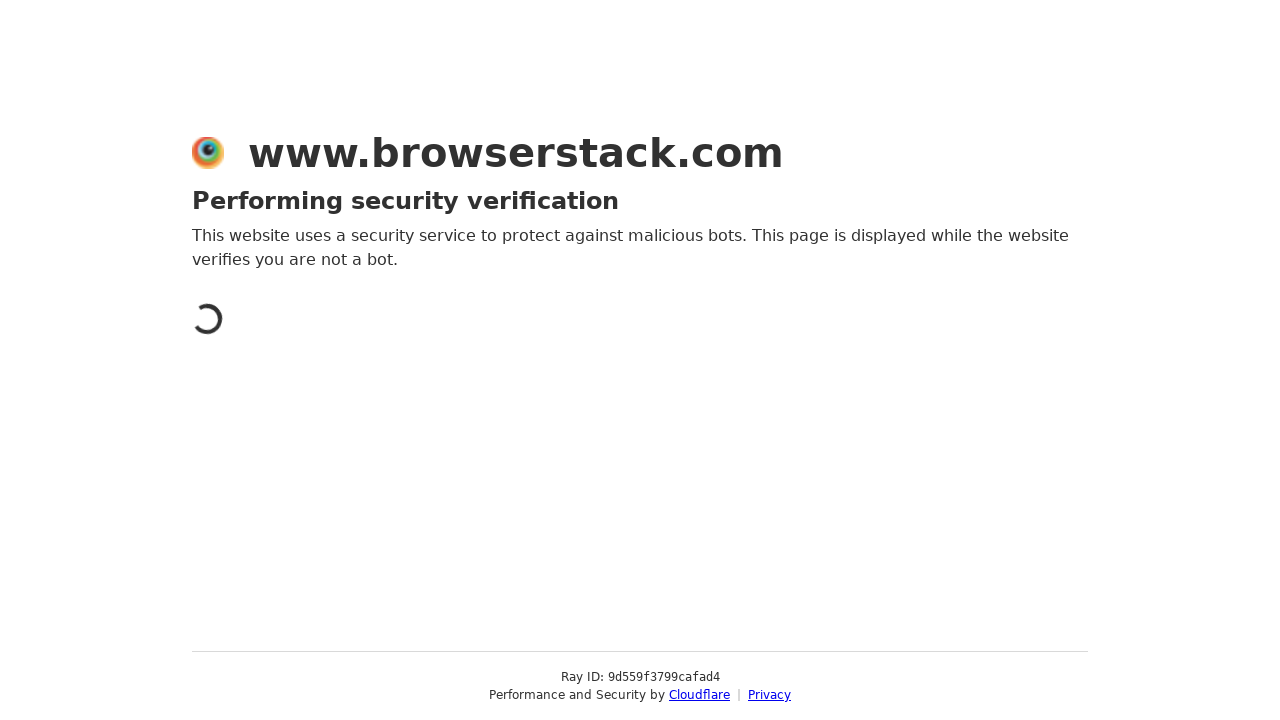